Tests the OTP input box by filling it with a 6-digit code and verifying the displayed value

Starting URL: https://test-with-me-app.vercel.app/learning/web-elements/elements/input

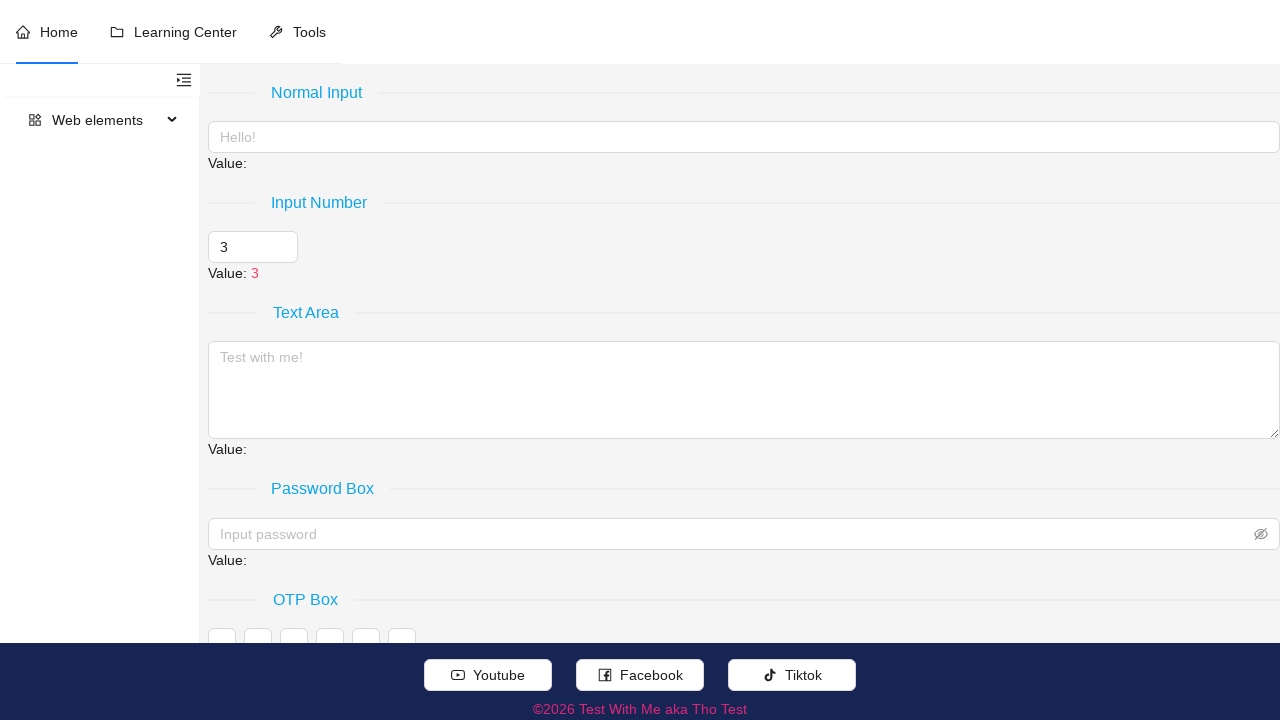

Located the OTP input box element
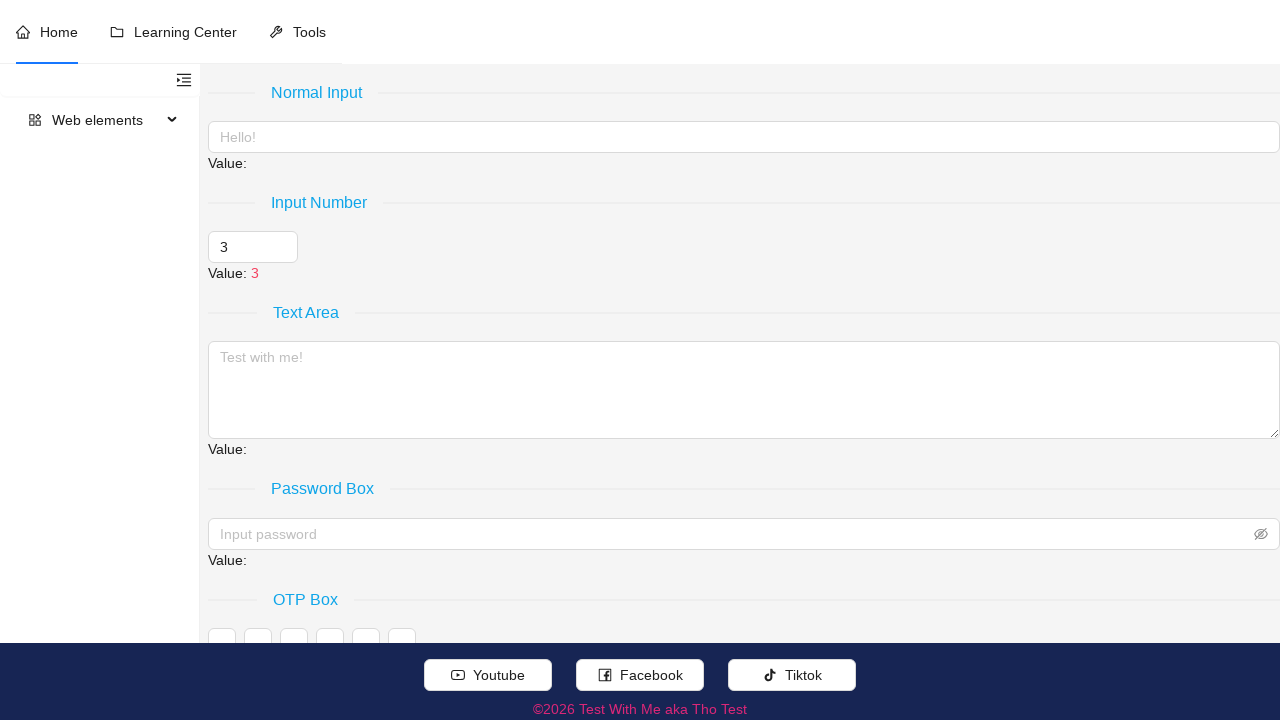

Located the OTP result display element
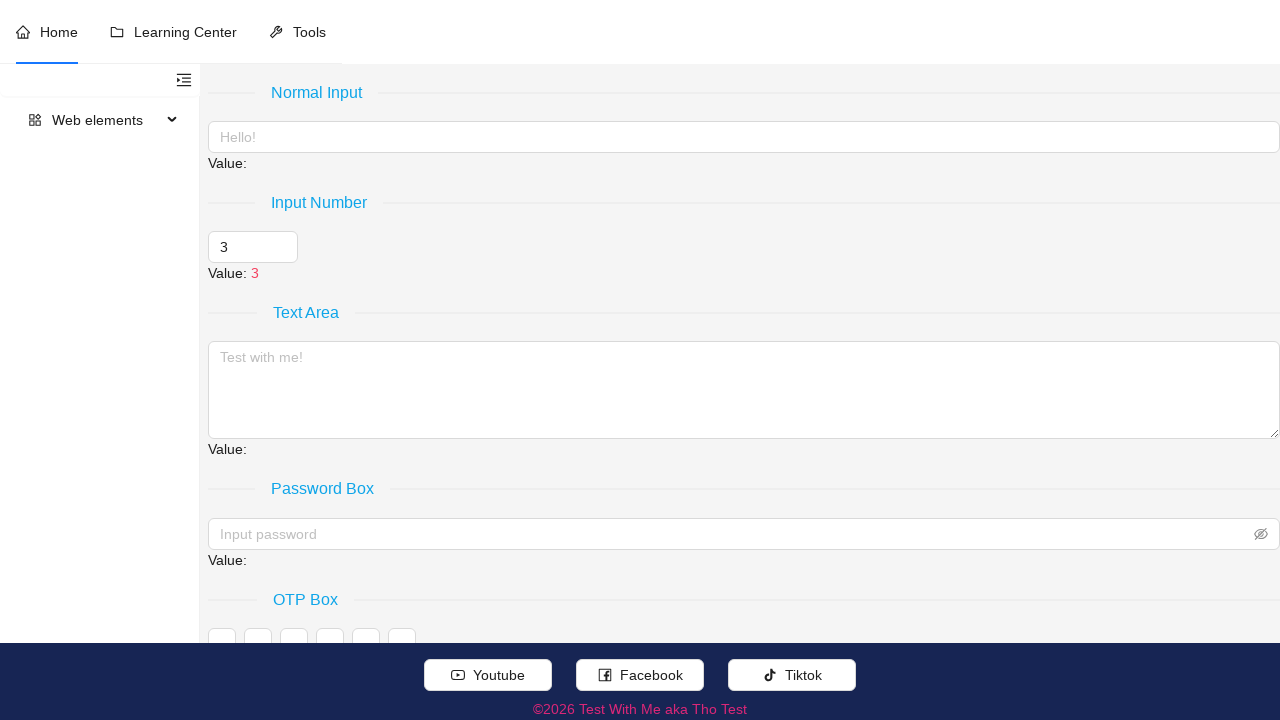

Filled OTP input box with 6-digit code '987654' on (//div[contains(.//text(), "OTP Box")]//following-sibling::div//input[@type="tex
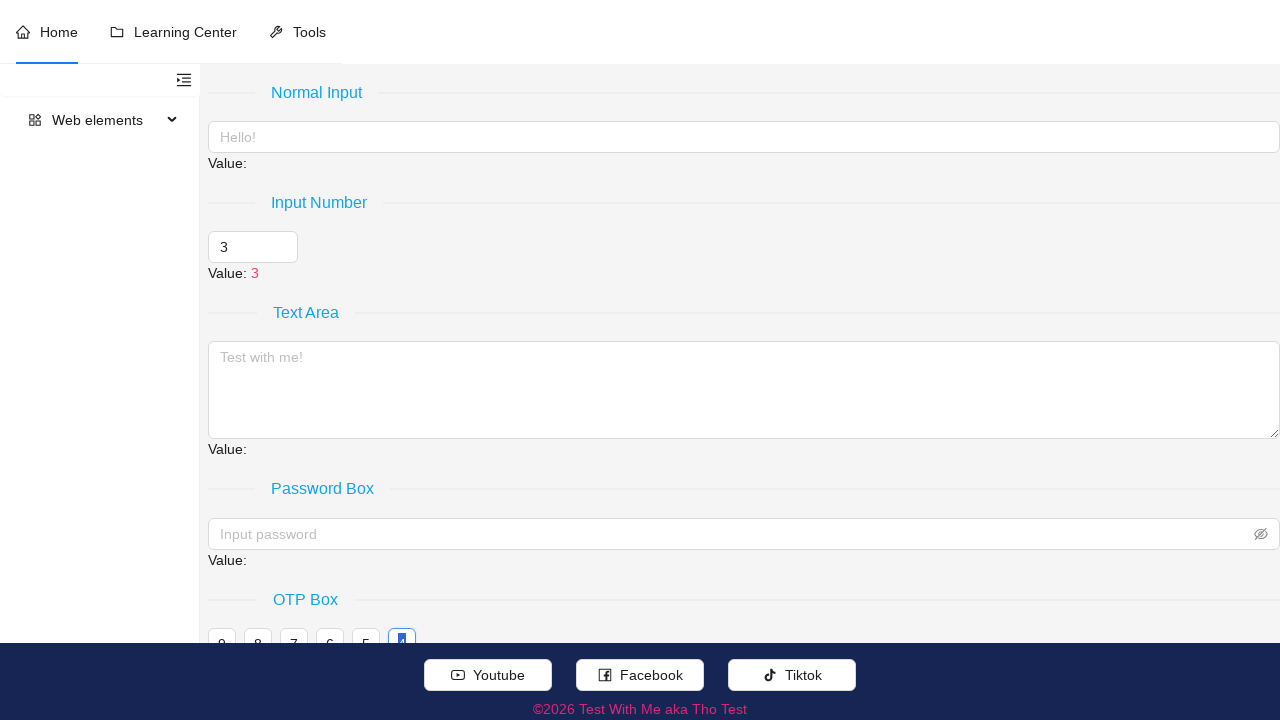

Verified OTP result displays 'Value: 987654'
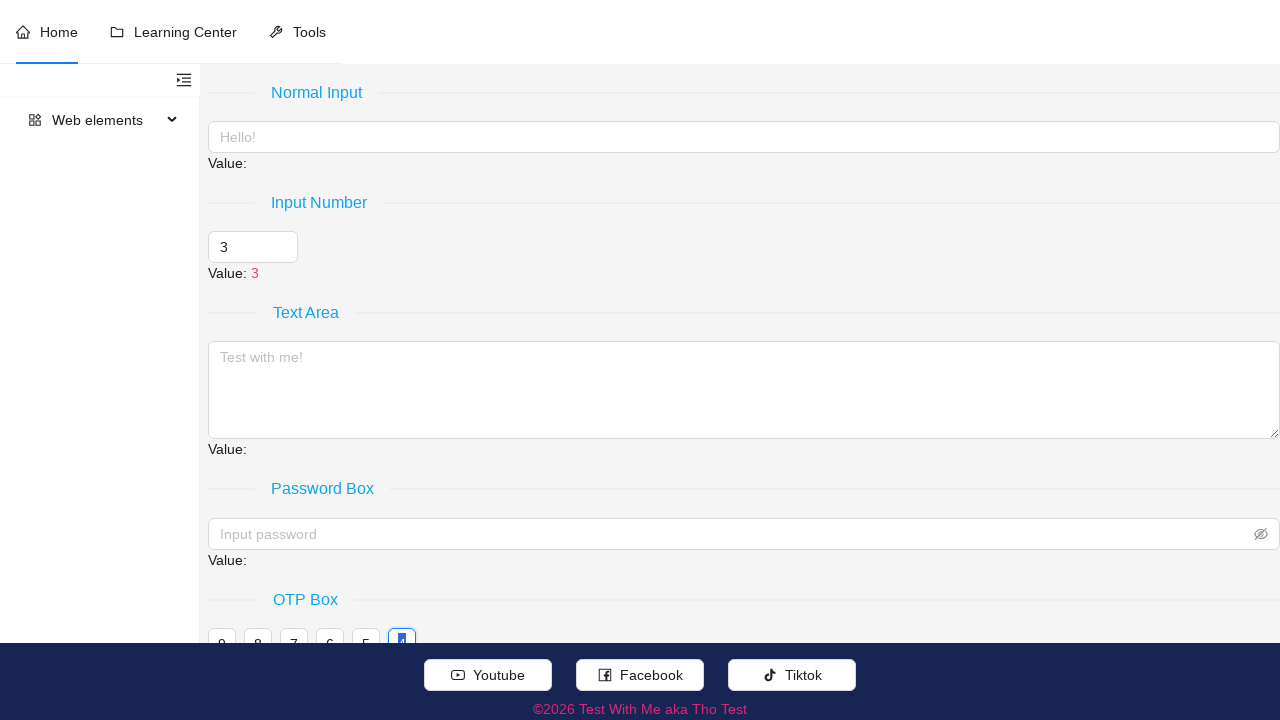

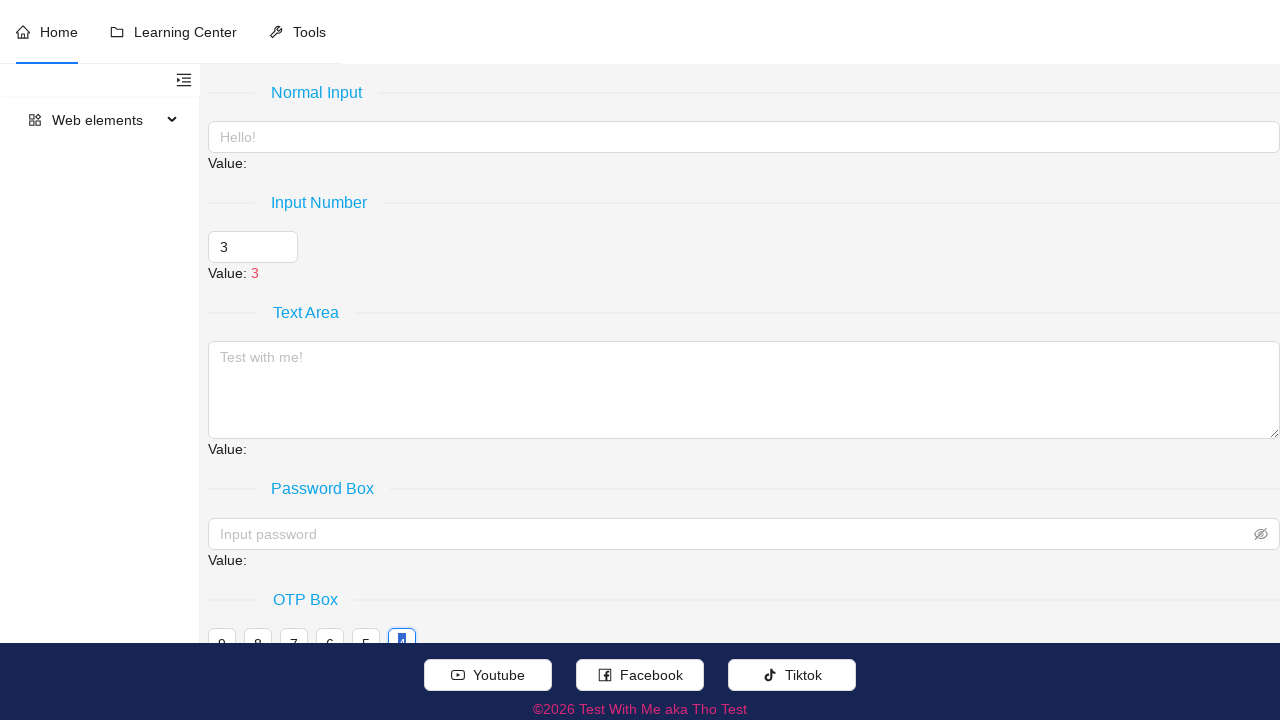